Tests autocomplete input field by typing a country name and selecting from dropdown suggestions

Starting URL: http://www.qaclickacademy.com/practice.php

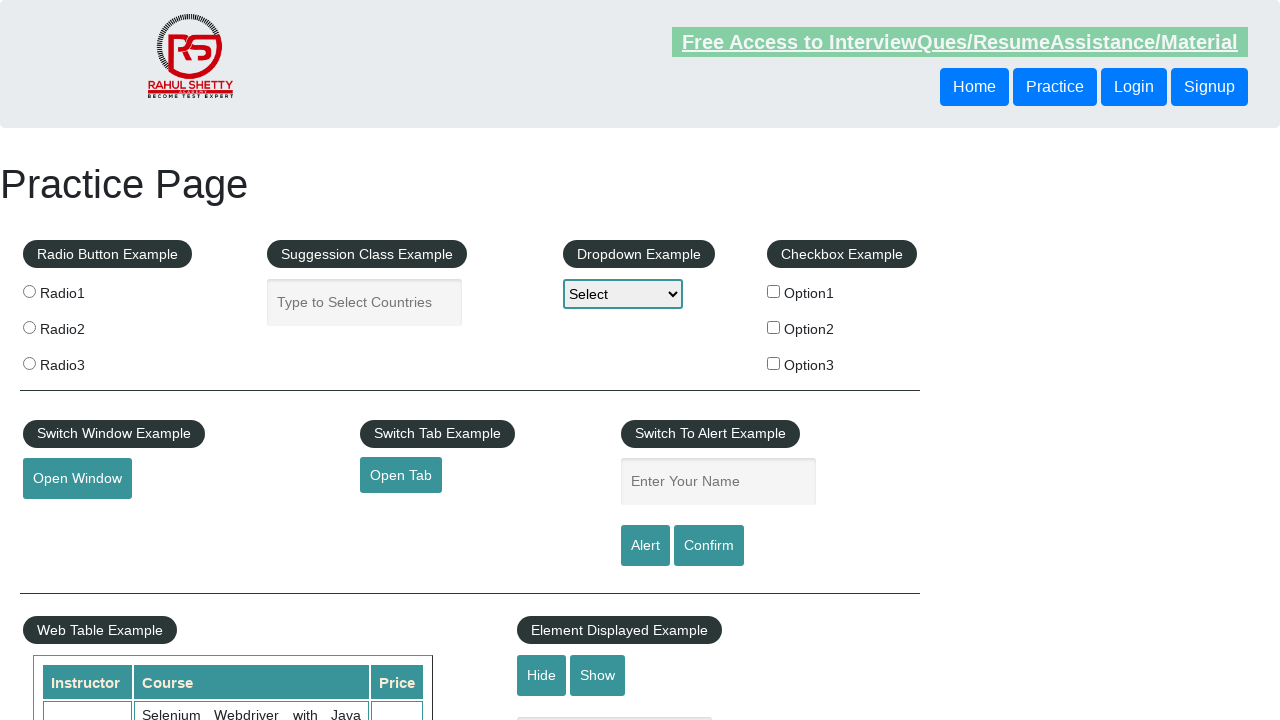

Filled autocomplete field with 'United States' on #autocomplete
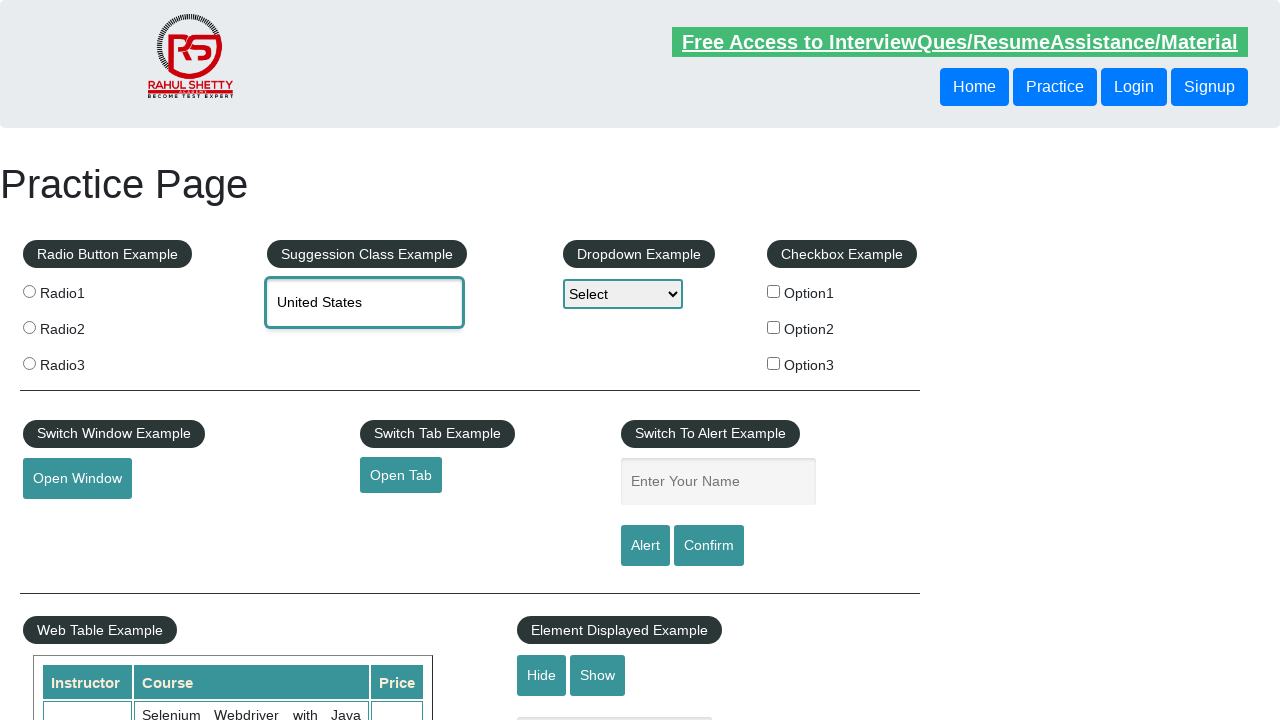

Autocomplete suggestions appeared
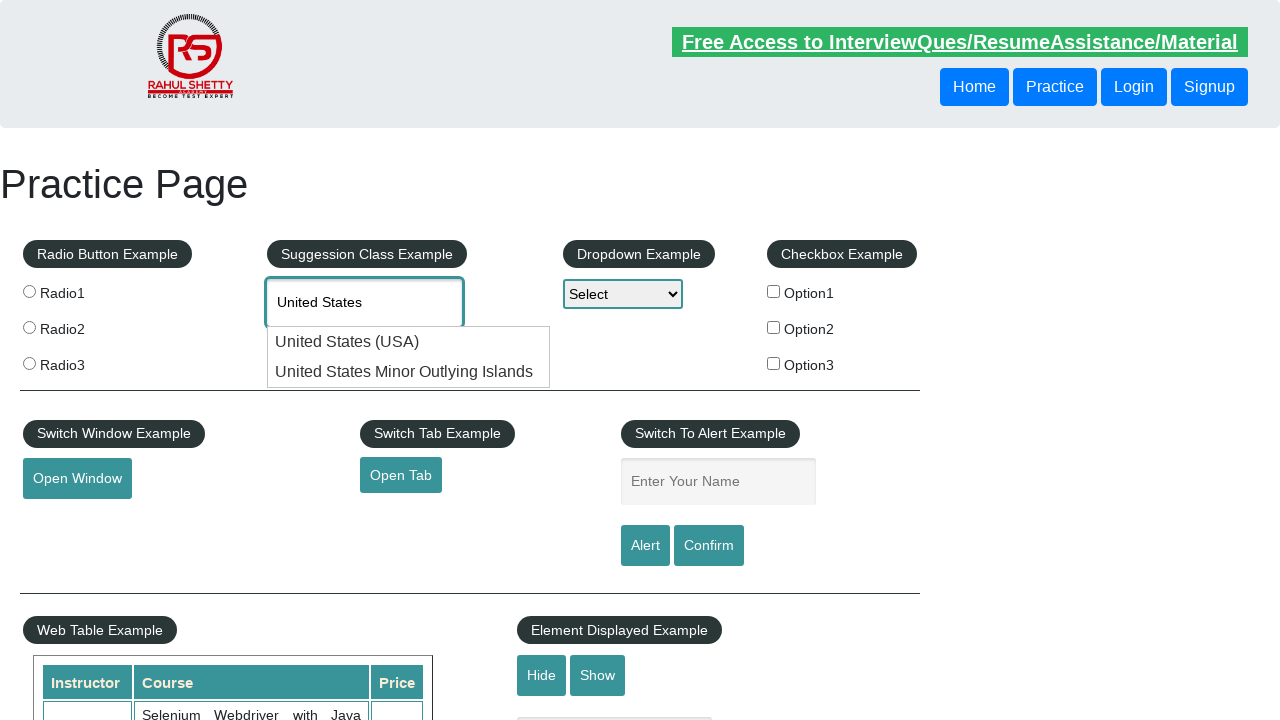

Selected 'United States Minor Outlying Islands' from dropdown suggestions at (409, 372) on li.ui-menu-item:has-text('United States Minor Outlying Islands')
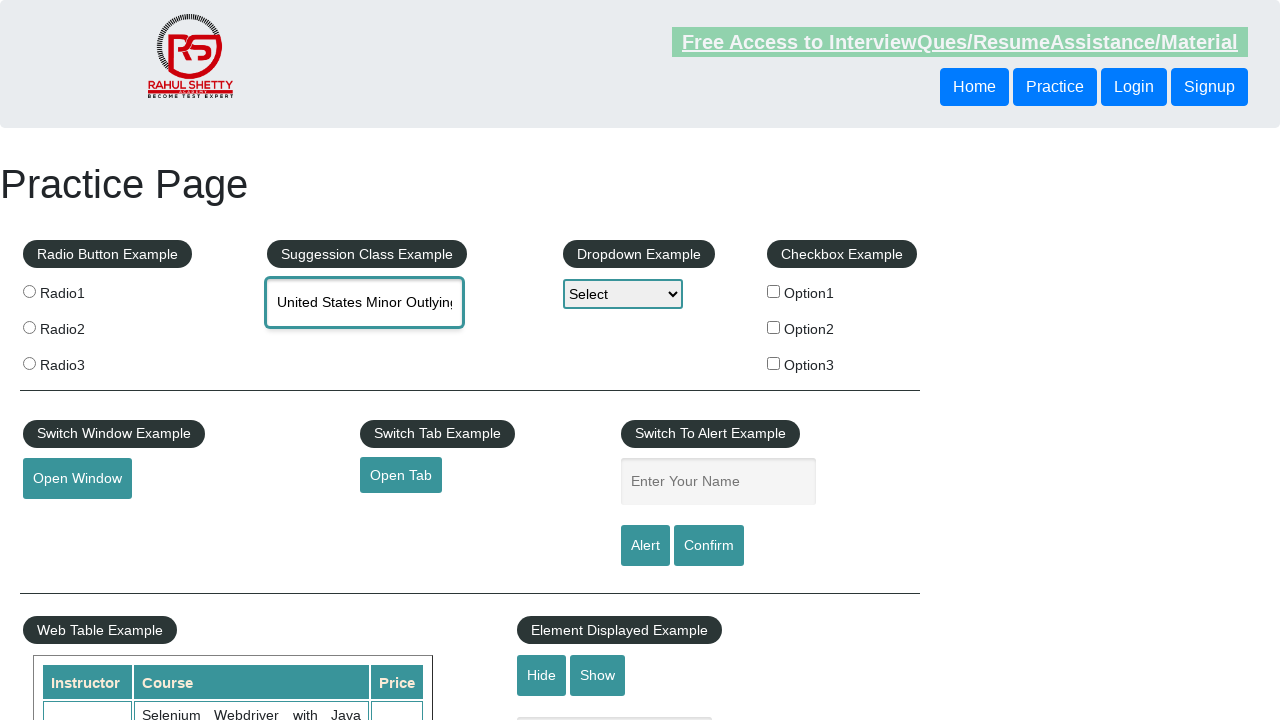

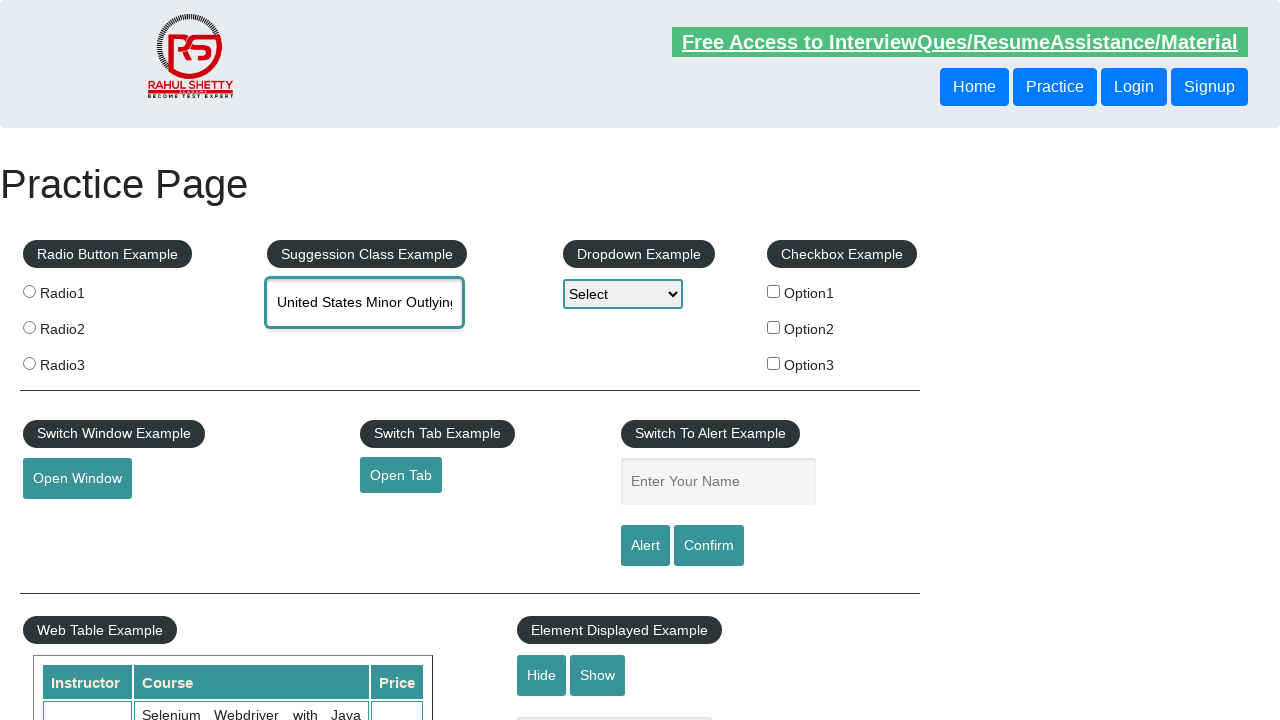